Tests dynamic loading functionality by clicking a start button and waiting for a hidden element to become visible with the text "Hello World!"

Starting URL: http://the-internet.herokuapp.com/dynamic_loading/1

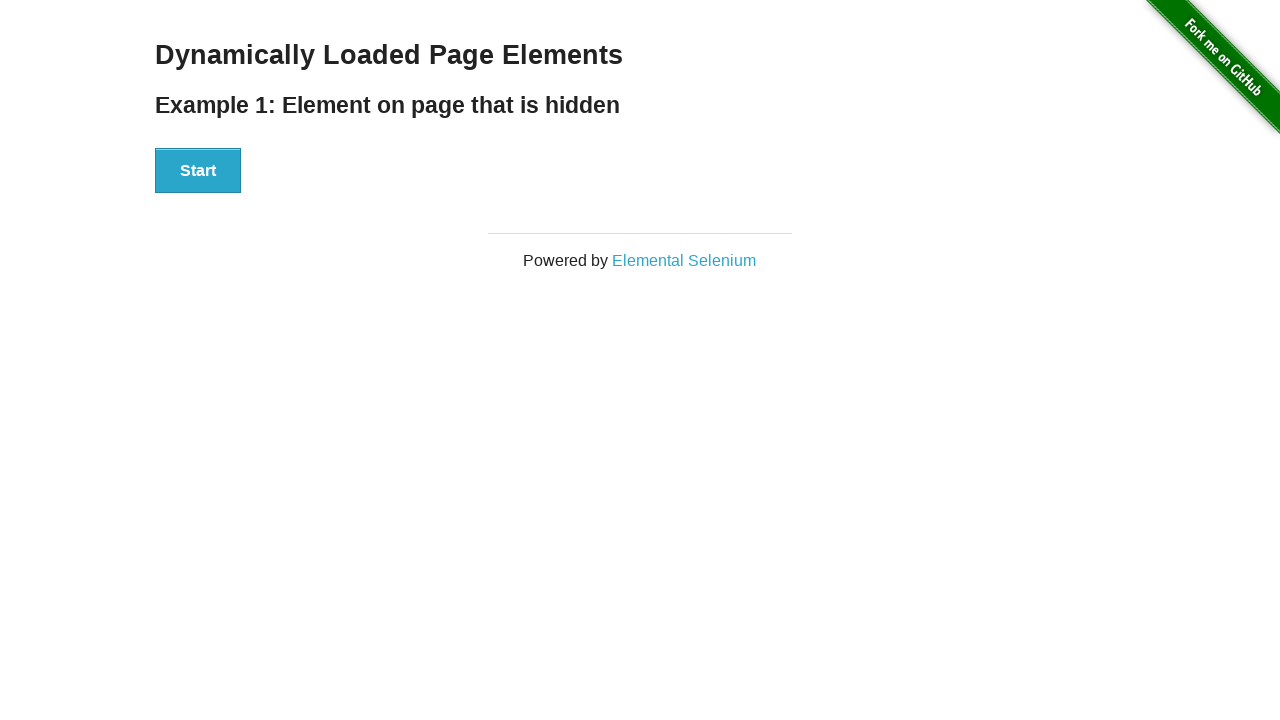

Clicked start button to trigger dynamic loading at (198, 171) on xpath=//div[@id='start']/button
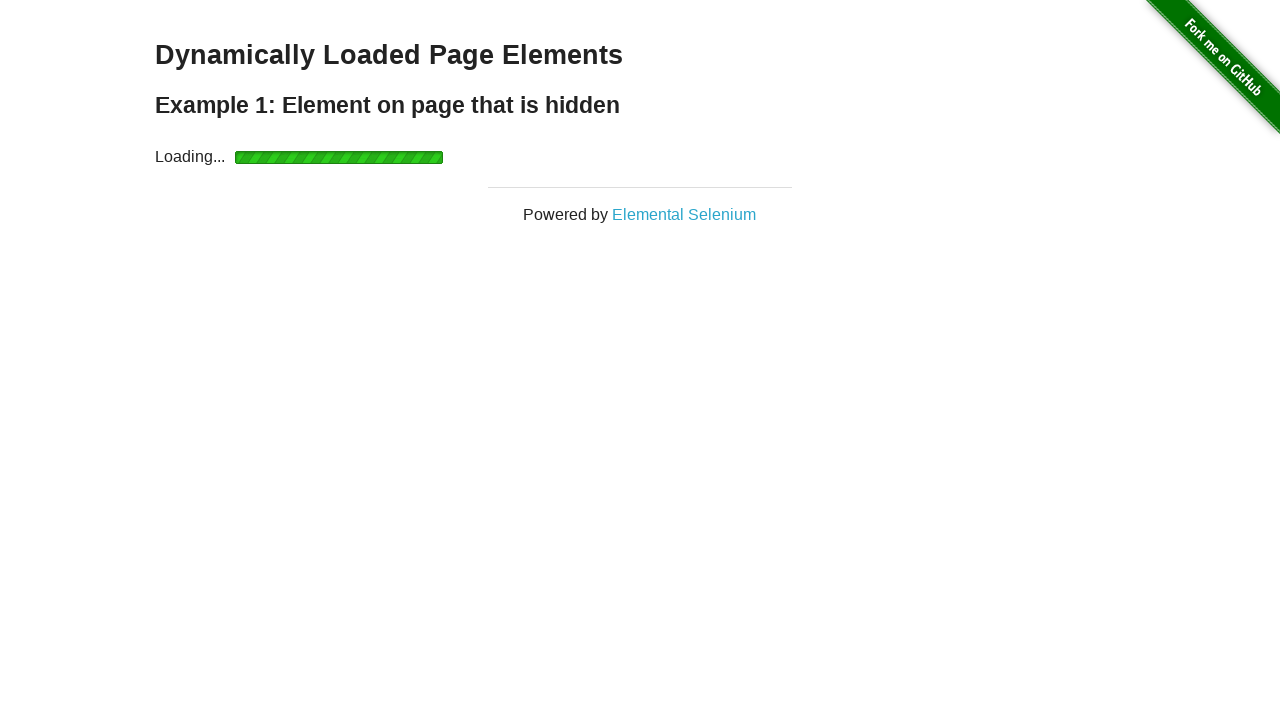

Waited for finish element to become visible
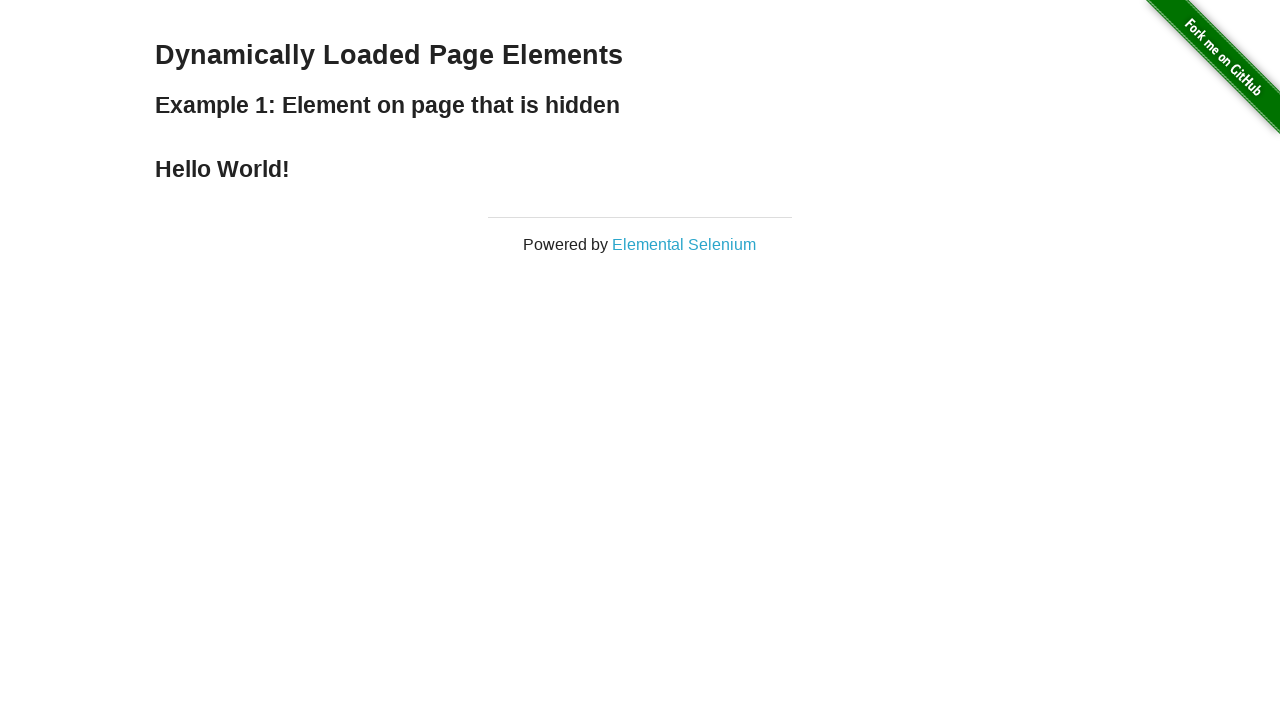

Retrieved text content from finish element
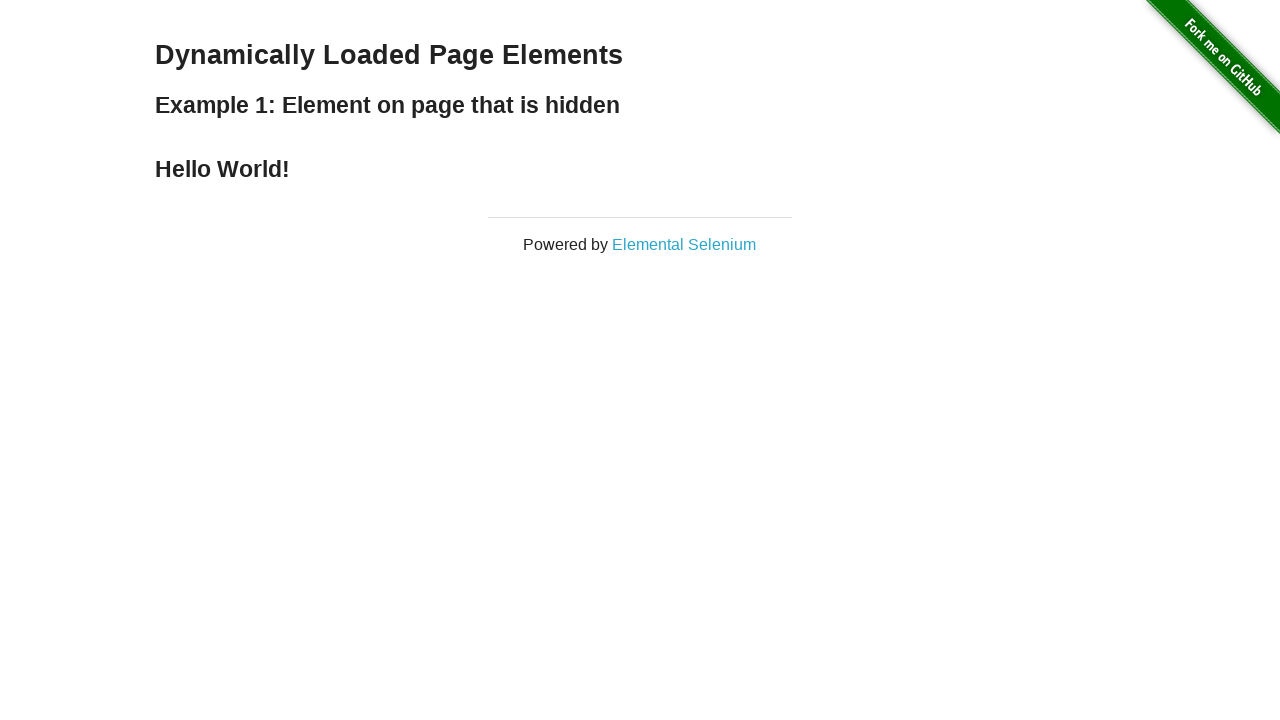

Verified finish element contains 'Hello World!' text
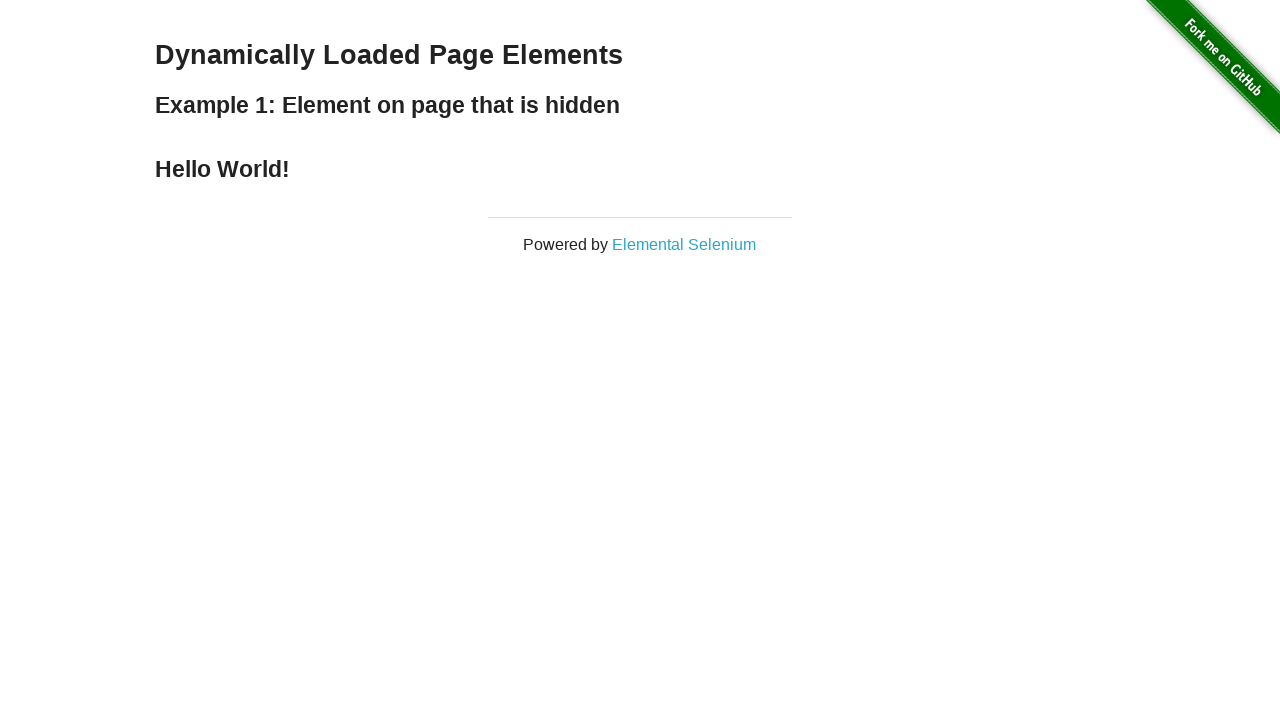

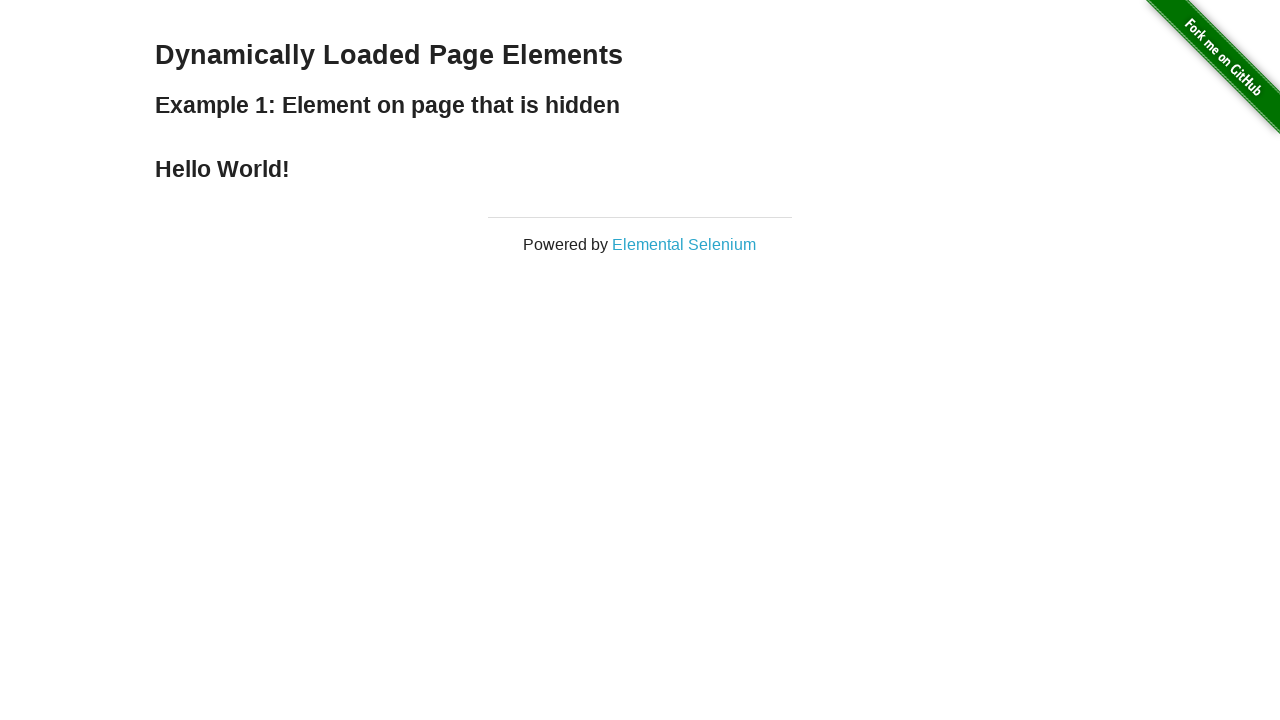